Tests keyboard input events by sending keystrokes and performing keyboard shortcuts like Ctrl+A and Ctrl+C

Starting URL: https://v1.training-support.net/selenium/input-events

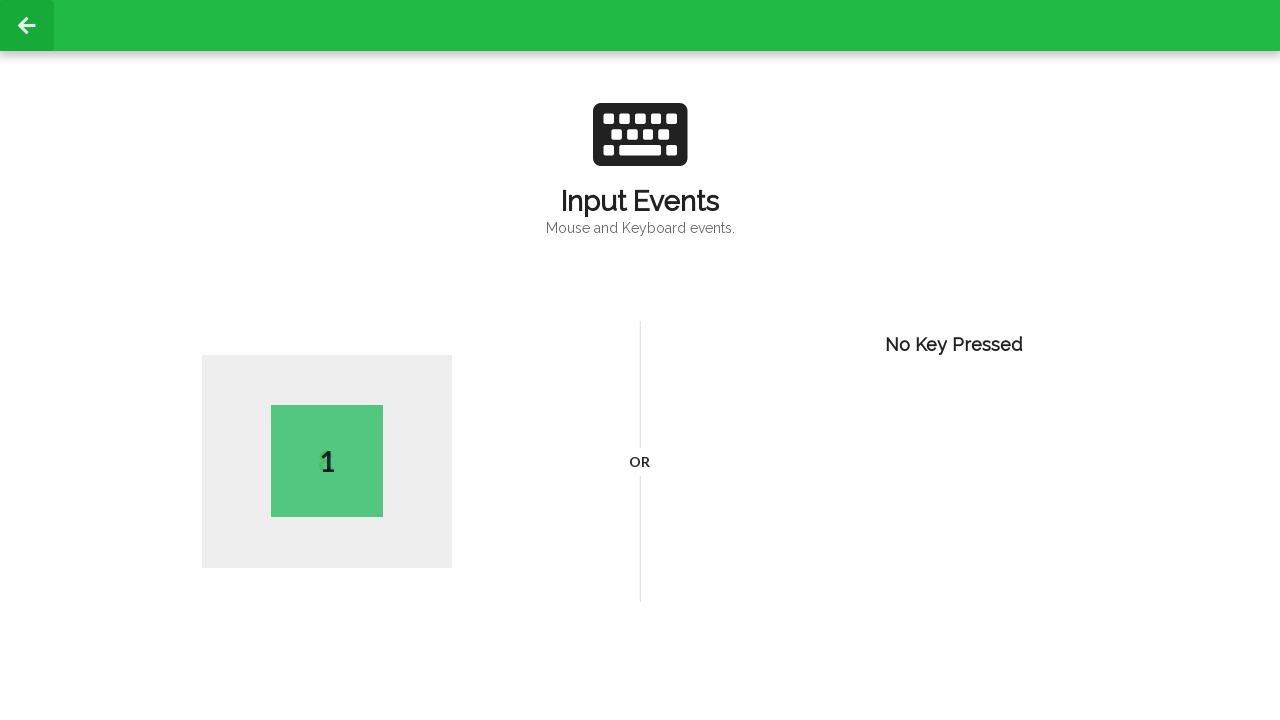

Typed letter 'A' to the page
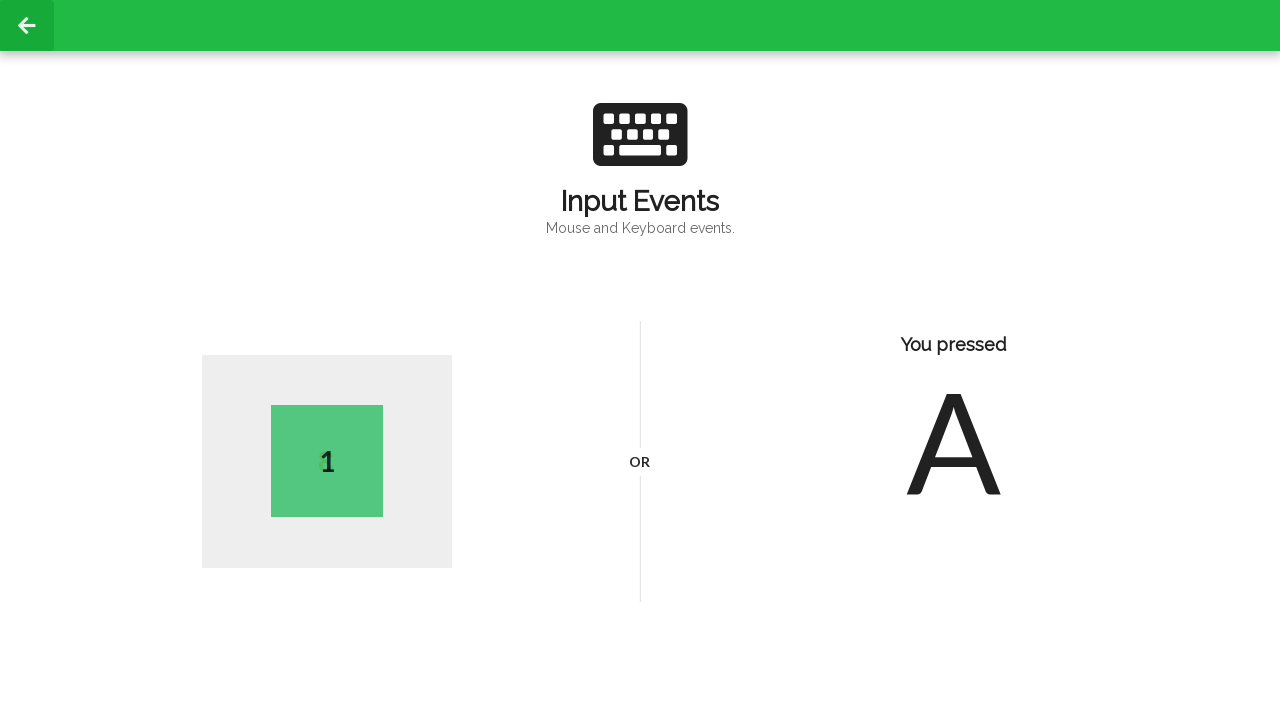

Waited 1 second
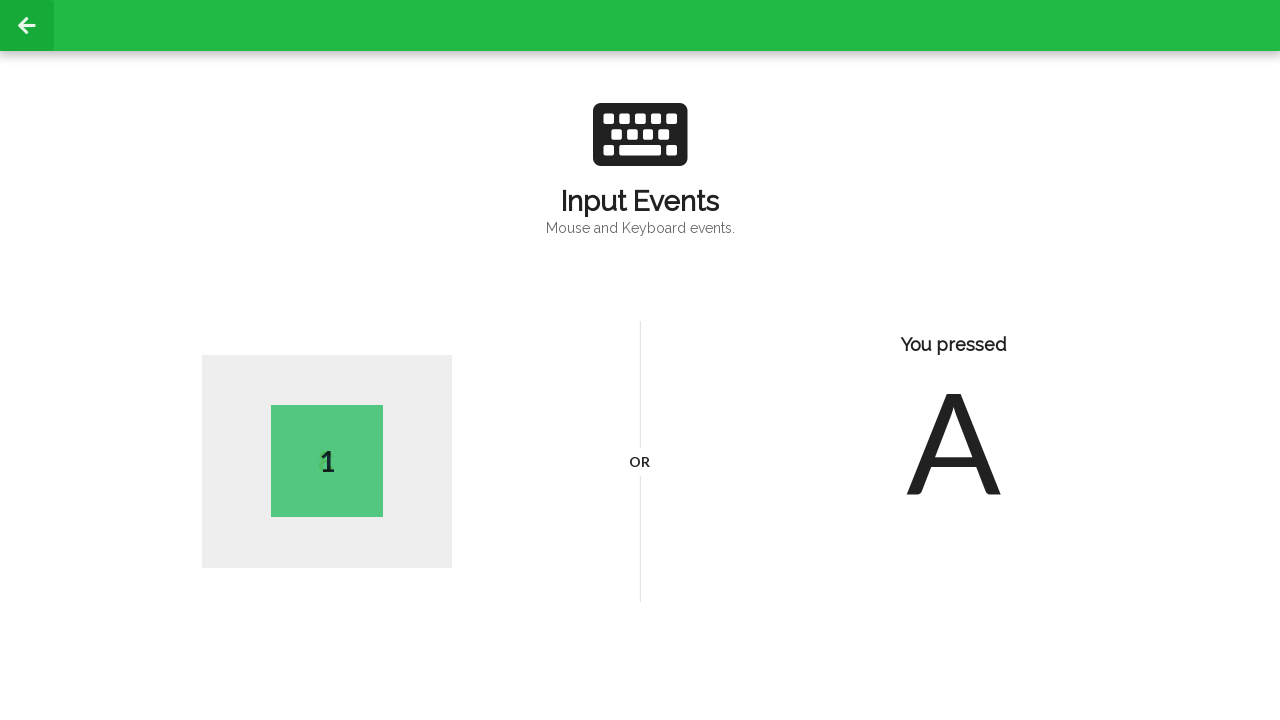

Pressed Ctrl+A to select all text
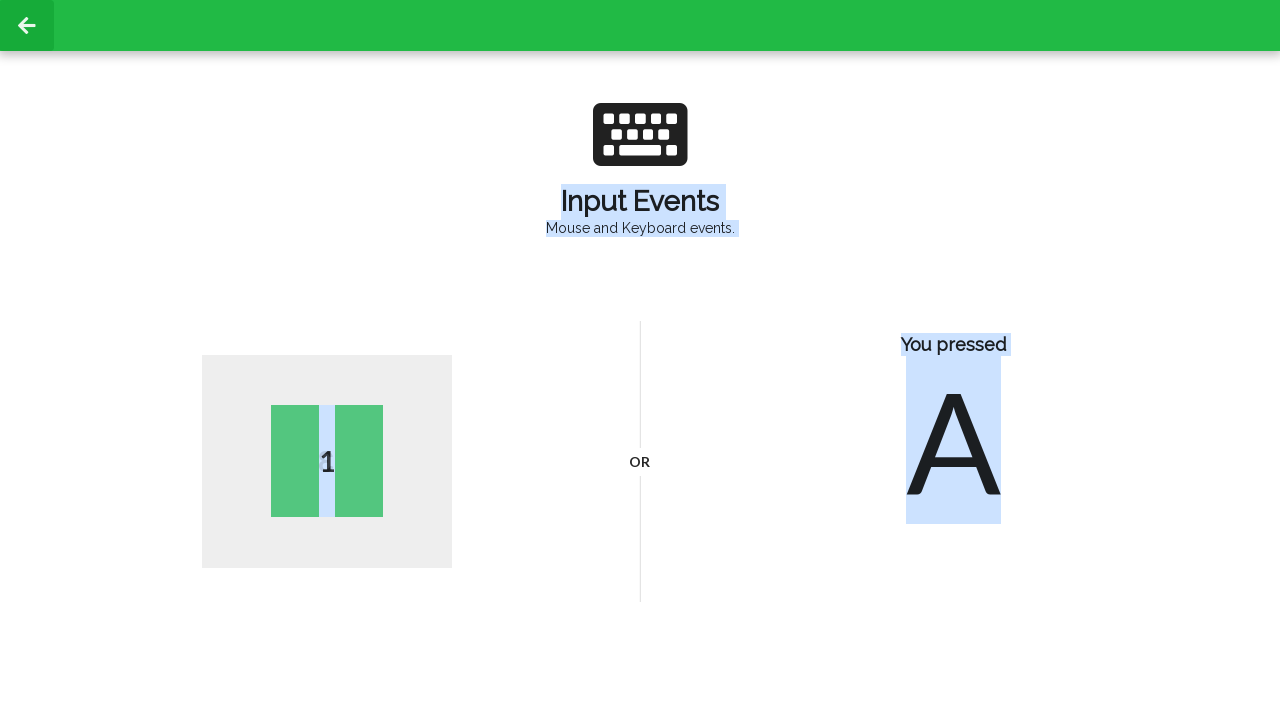

Pressed Ctrl+C to copy selected text
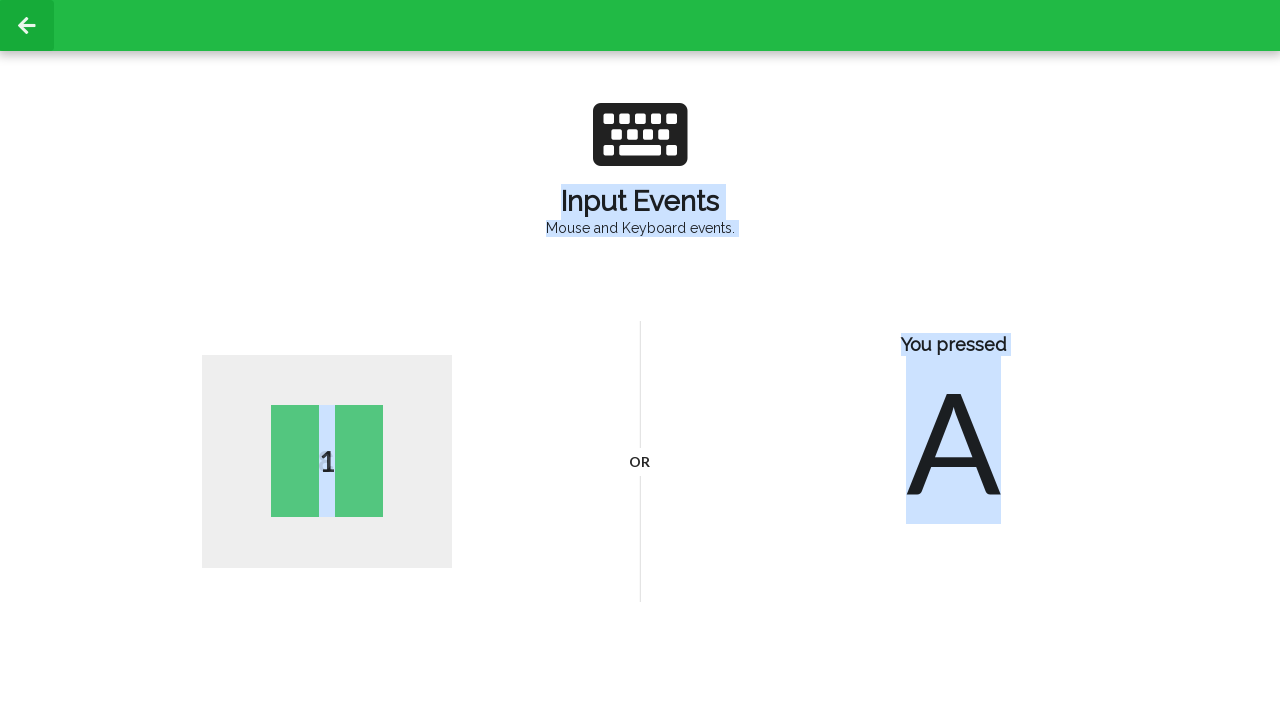

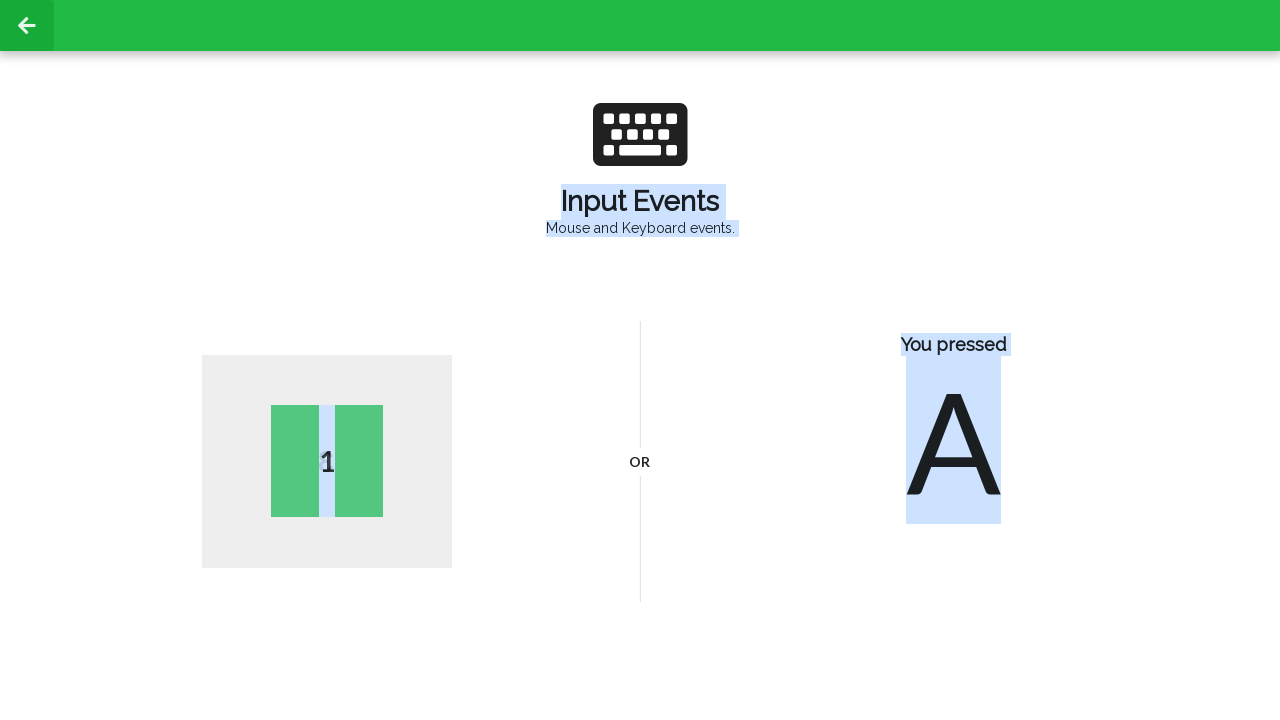